Tests checkbox functionality on a practice page by clicking a checkbox to select it, counting total checkboxes on the page, and clicking again to deselect it.

Starting URL: http://qaclickacademy.com/practice.php

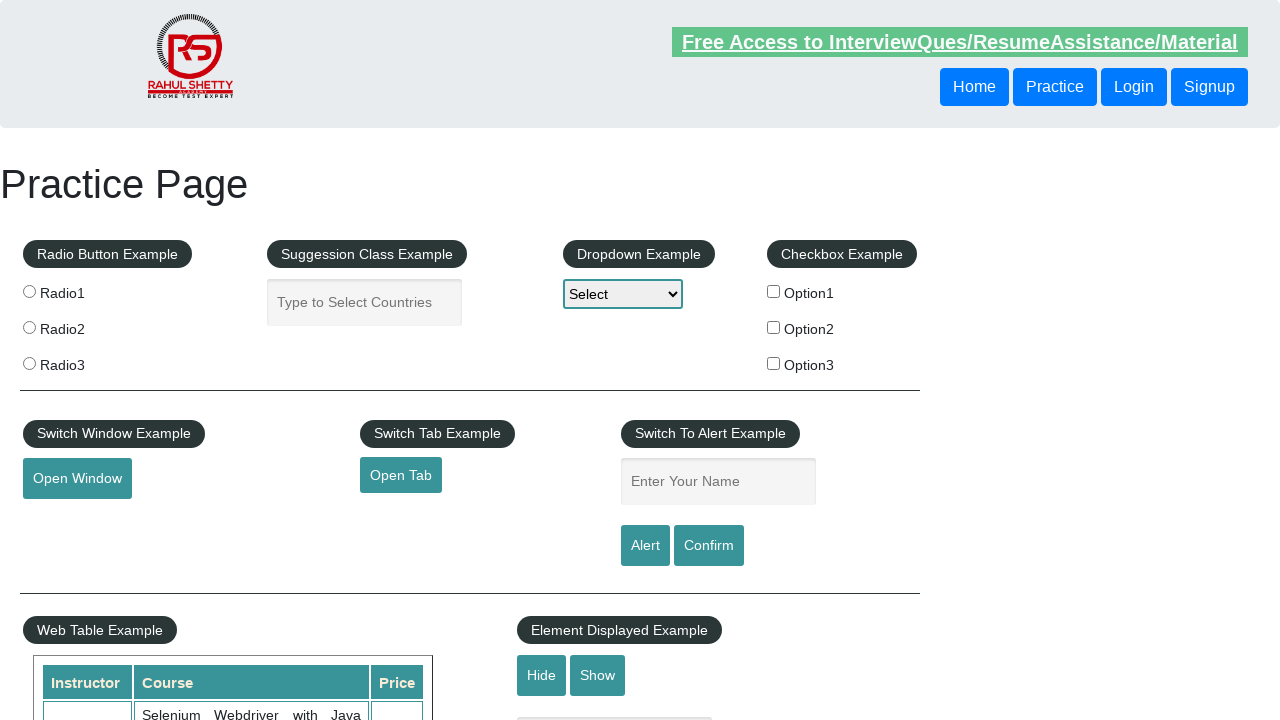

Set viewport size to 1920x1080
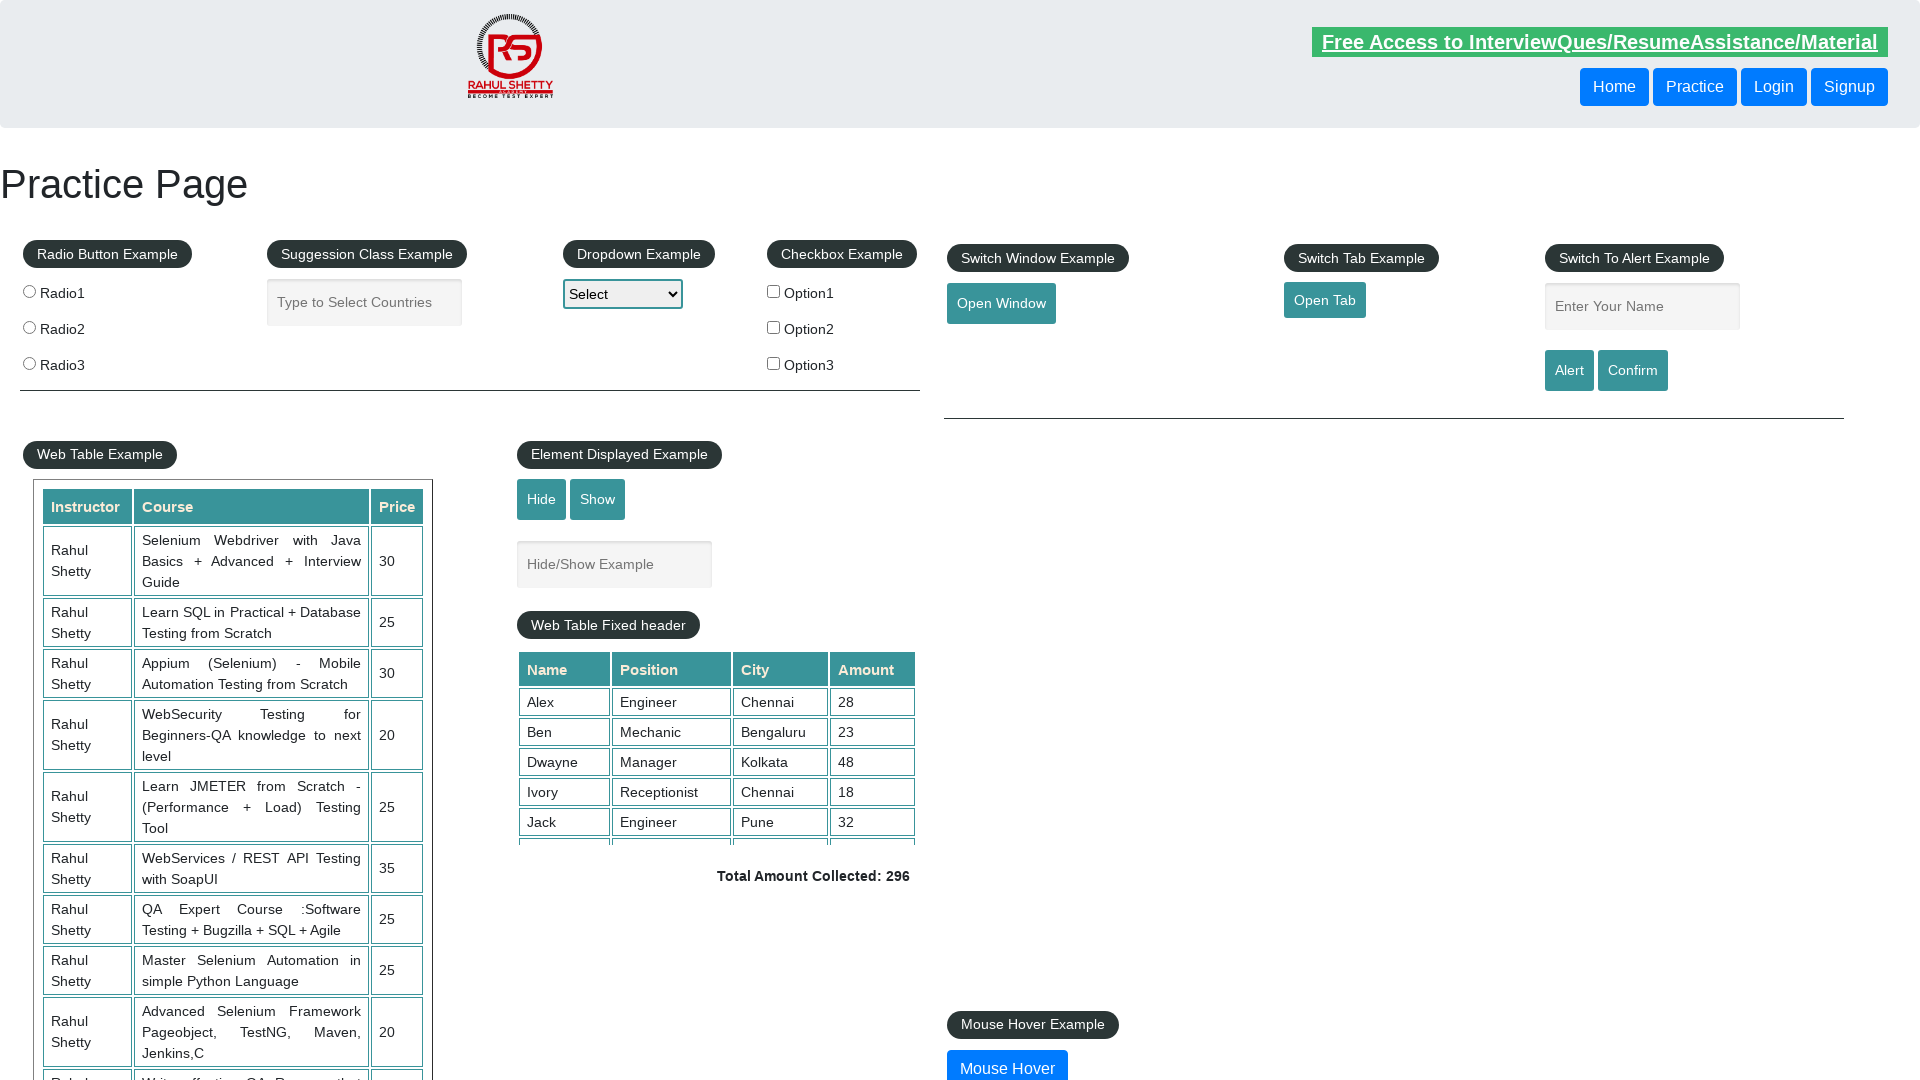

Clicked the first checkbox to select it at (774, 291) on xpath=//input[@id='checkBoxOption1']
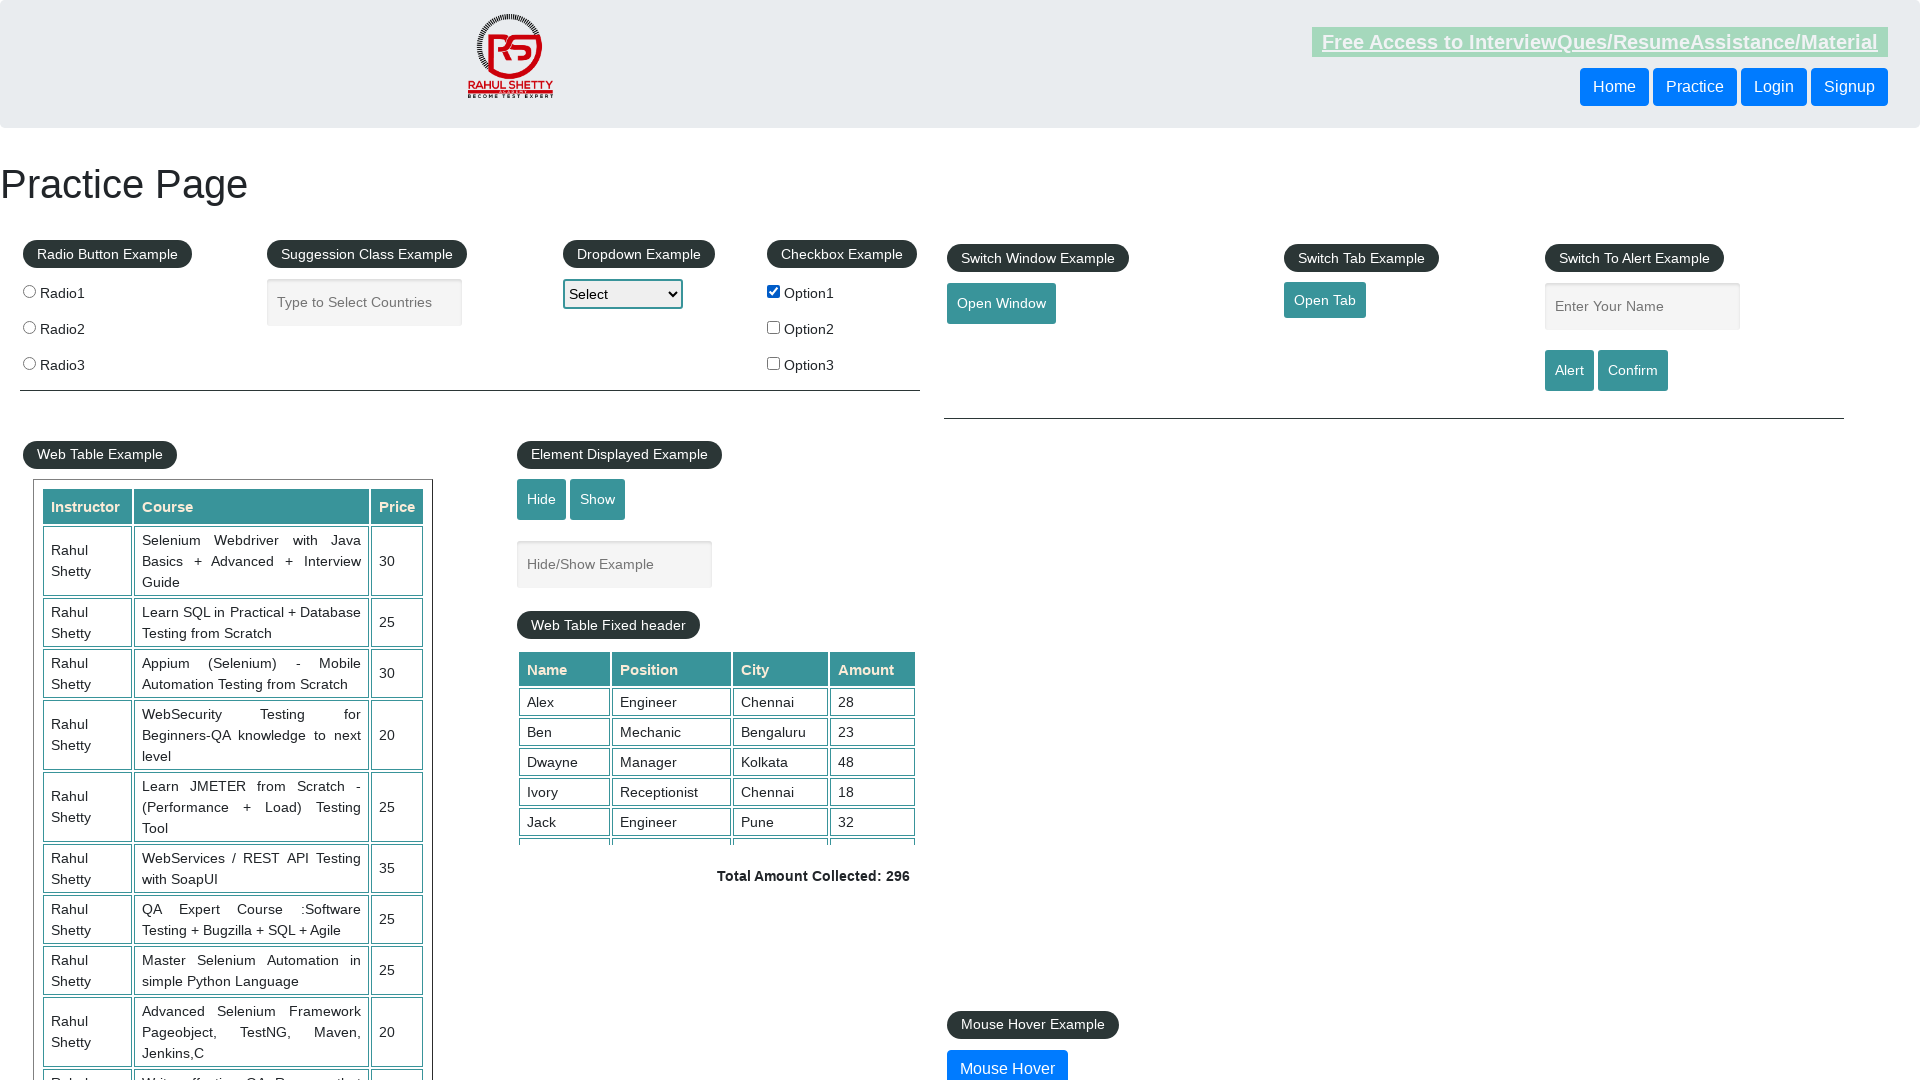

Verified checkbox is selected
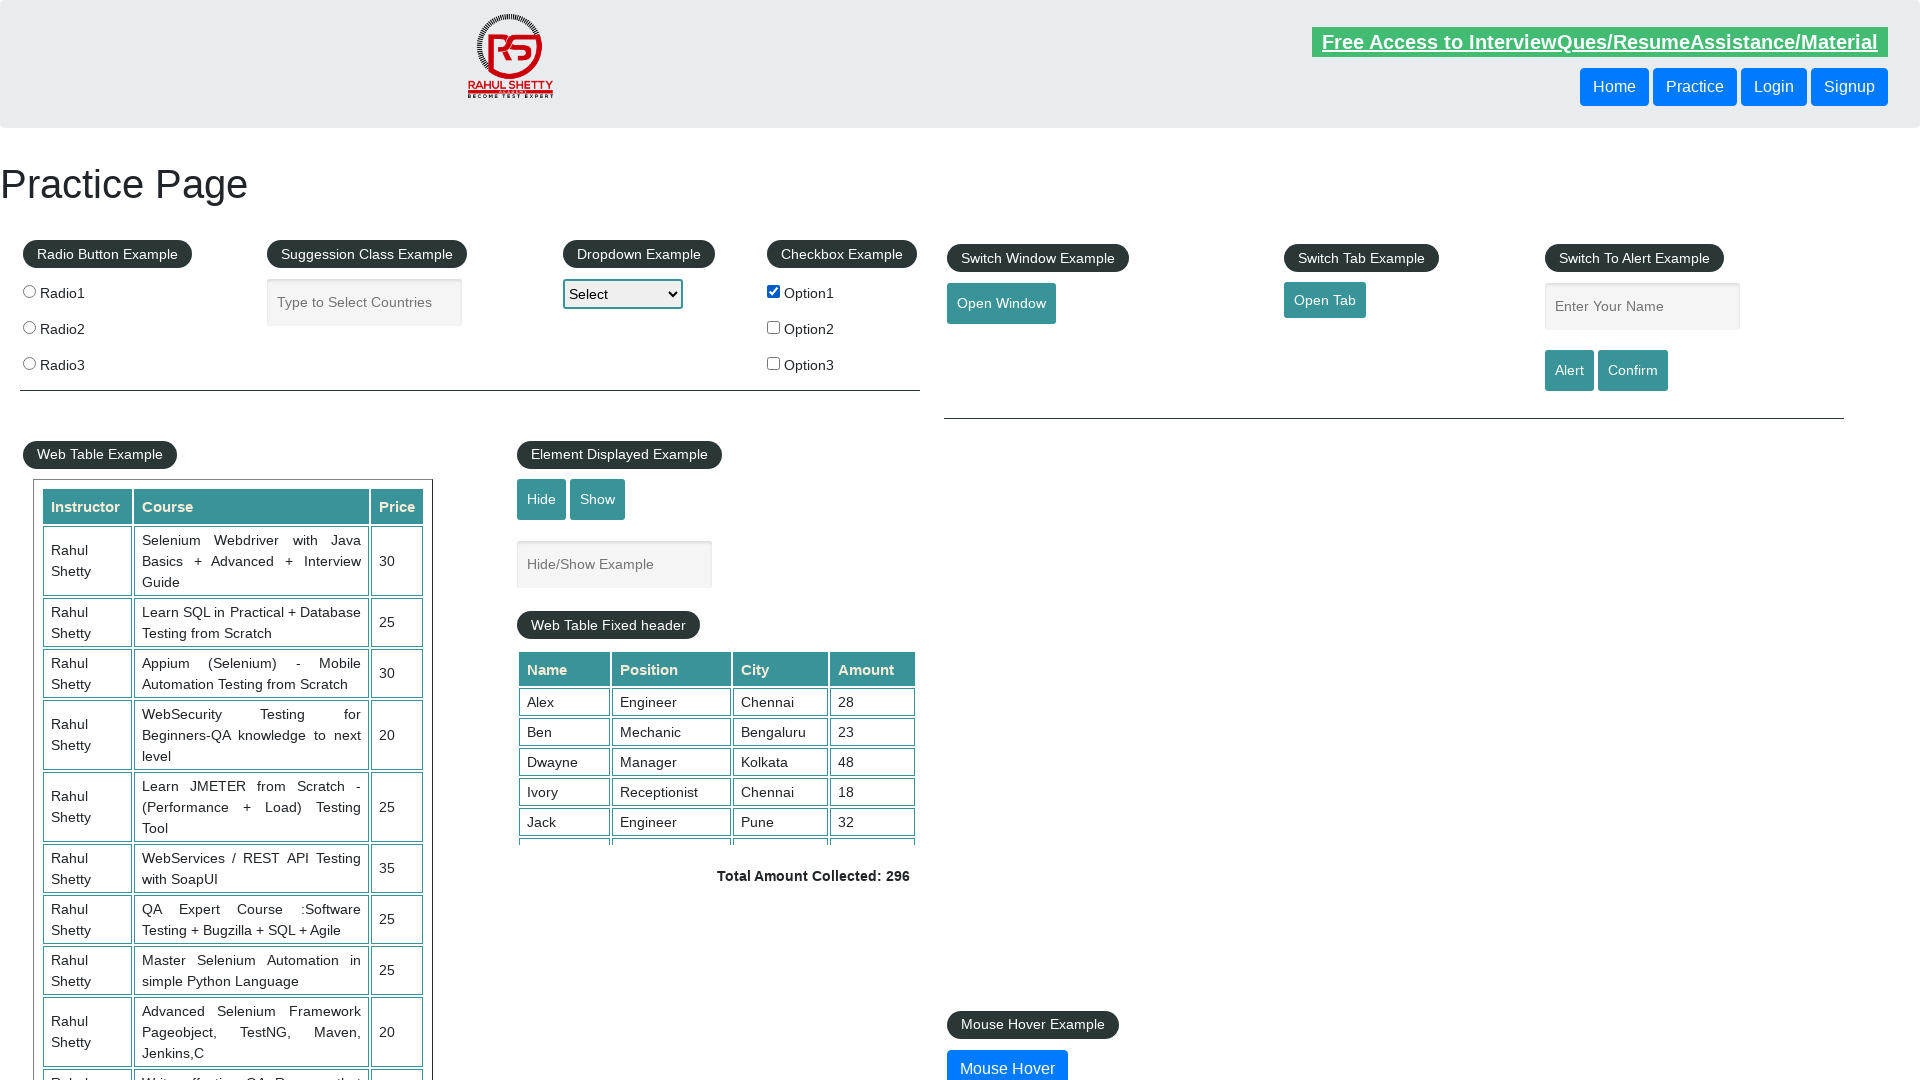

Counted total checkboxes on the page: 3
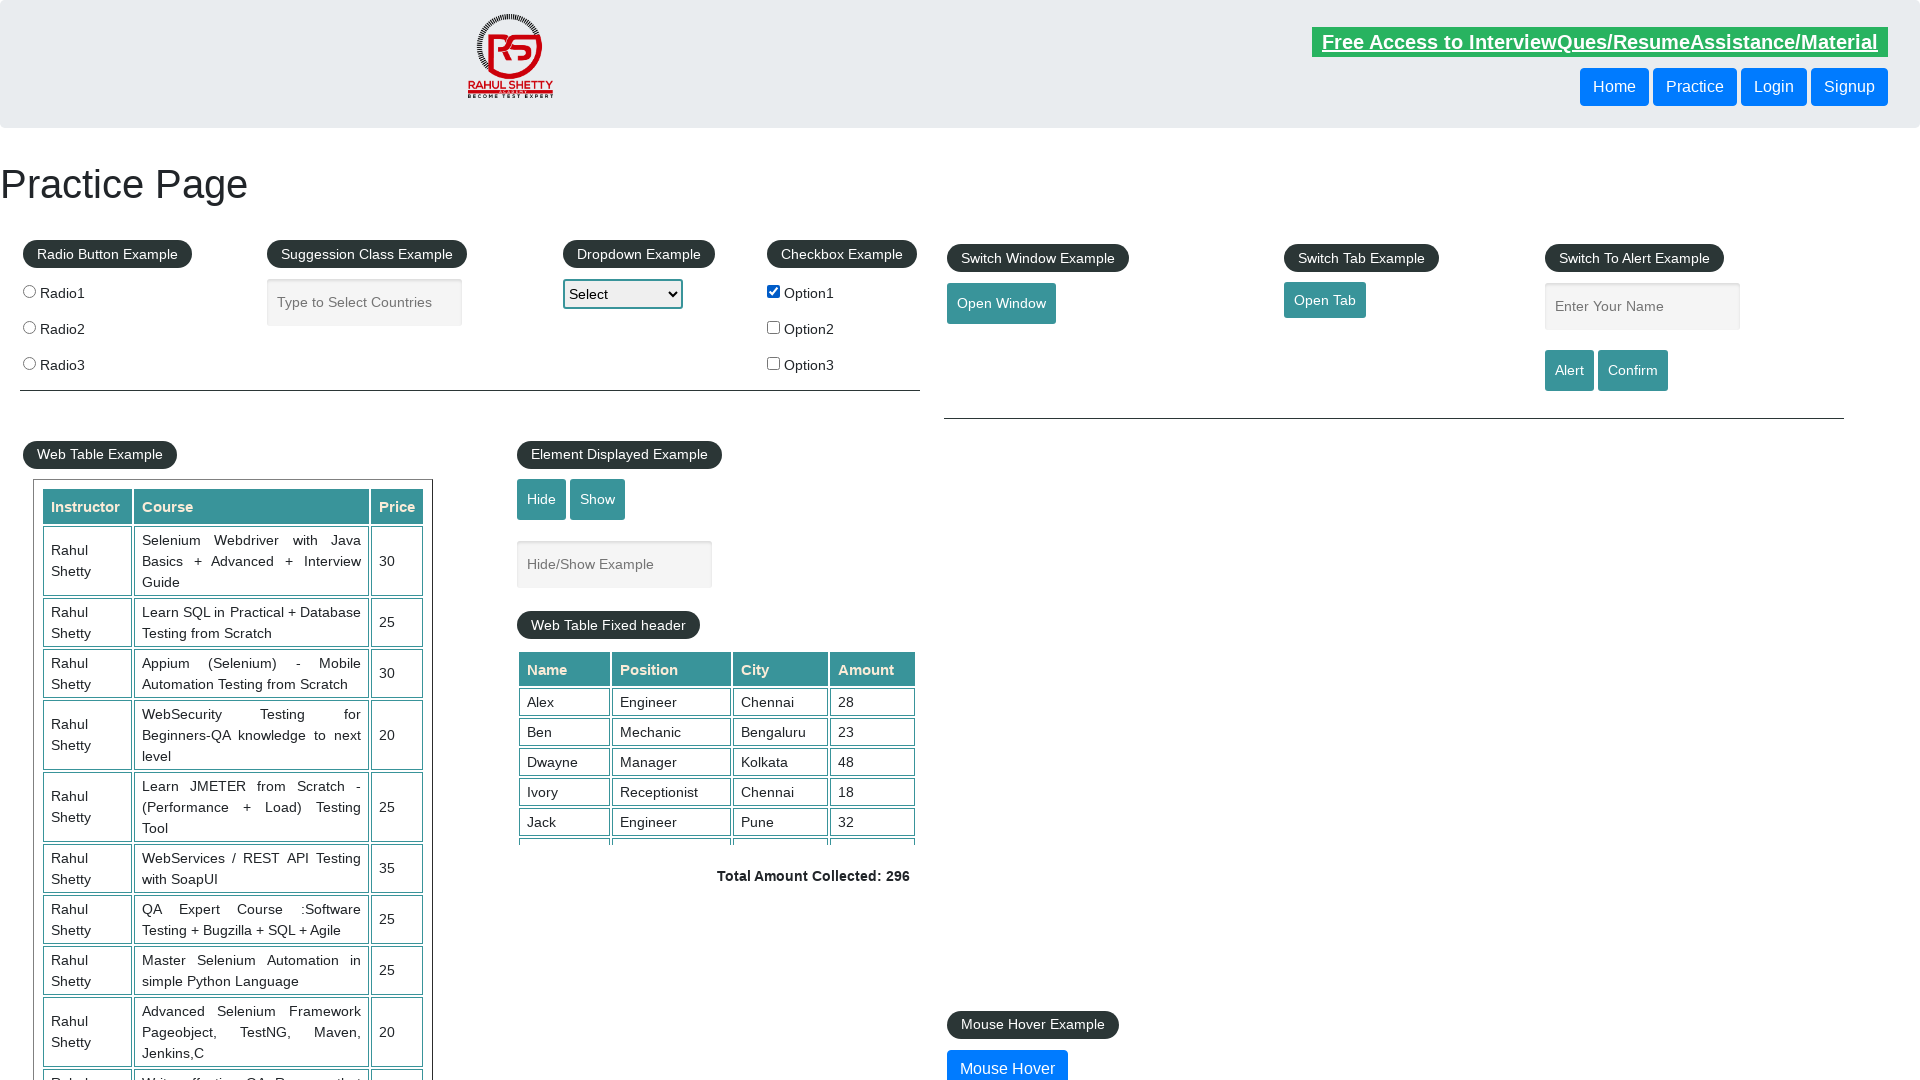

Clicked the first checkbox again to deselect it at (774, 291) on xpath=//input[@id='checkBoxOption1']
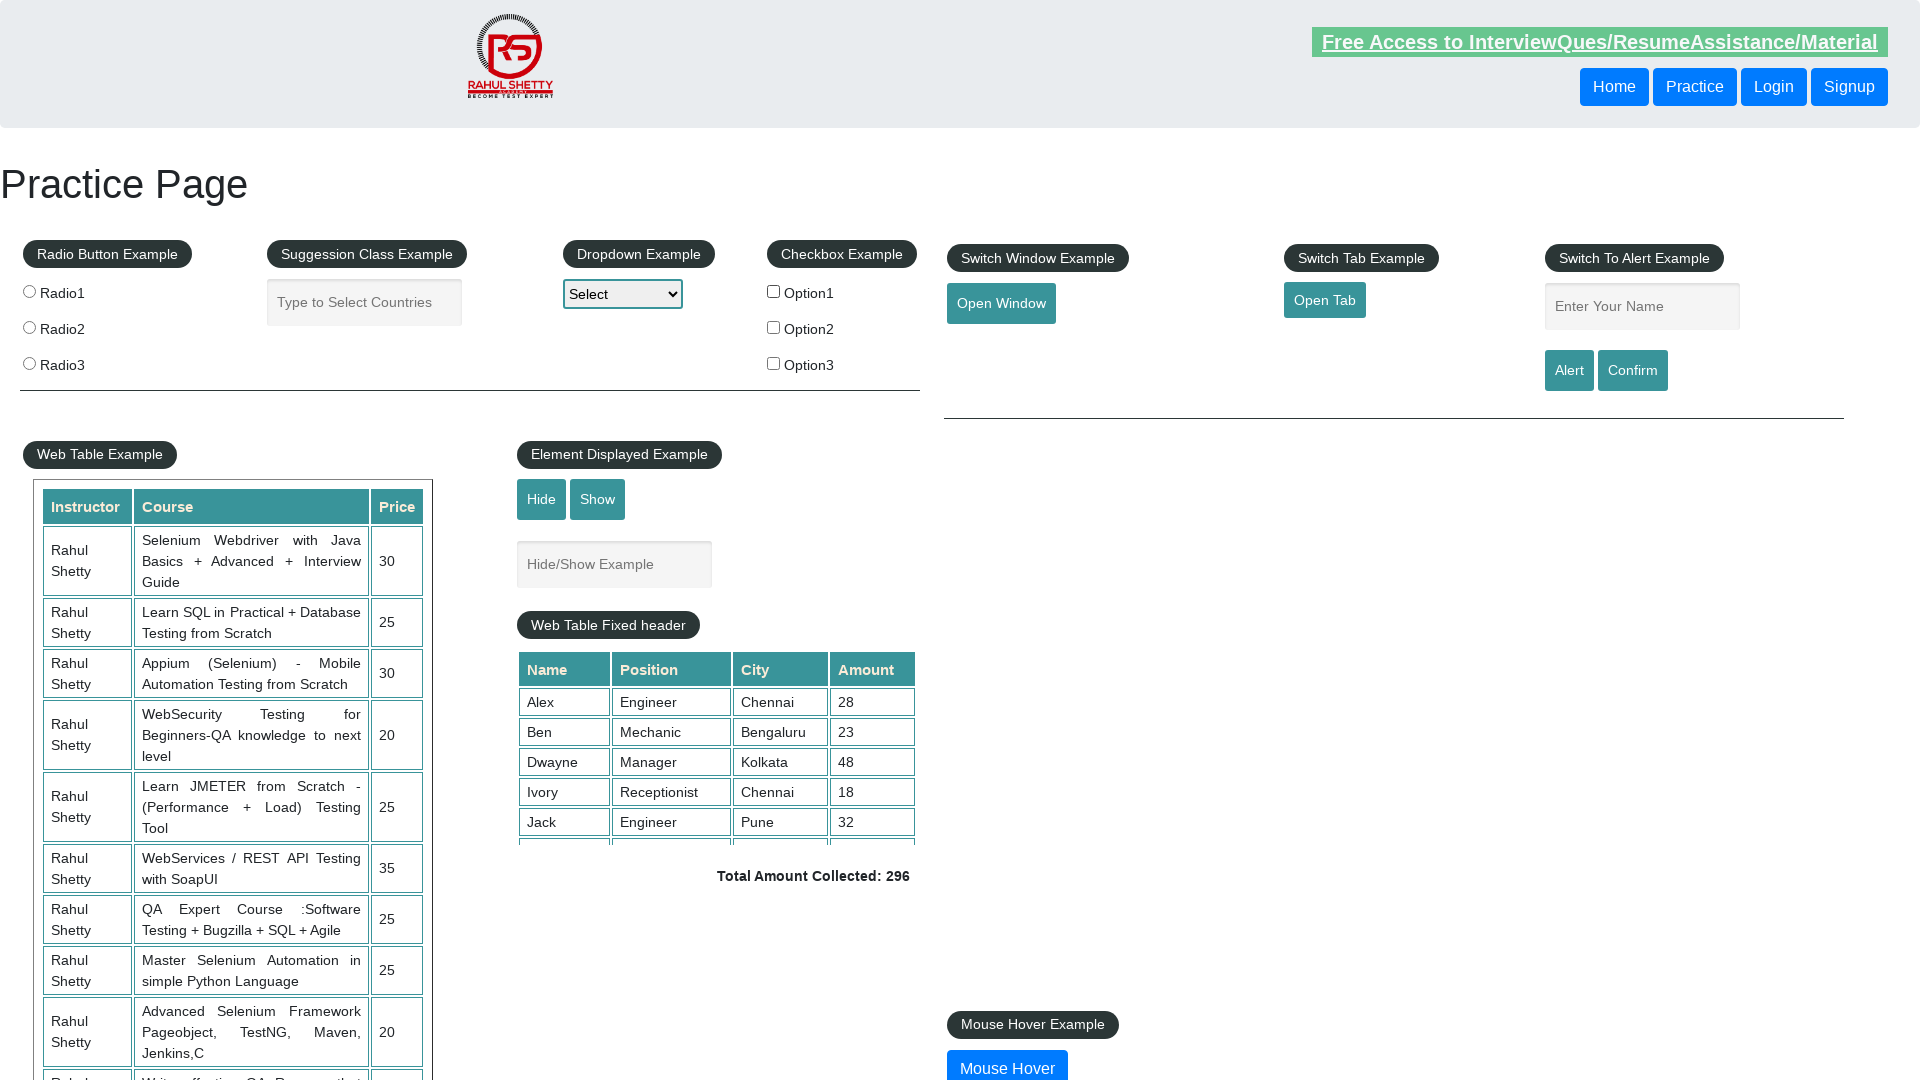

Verified checkbox is deselected
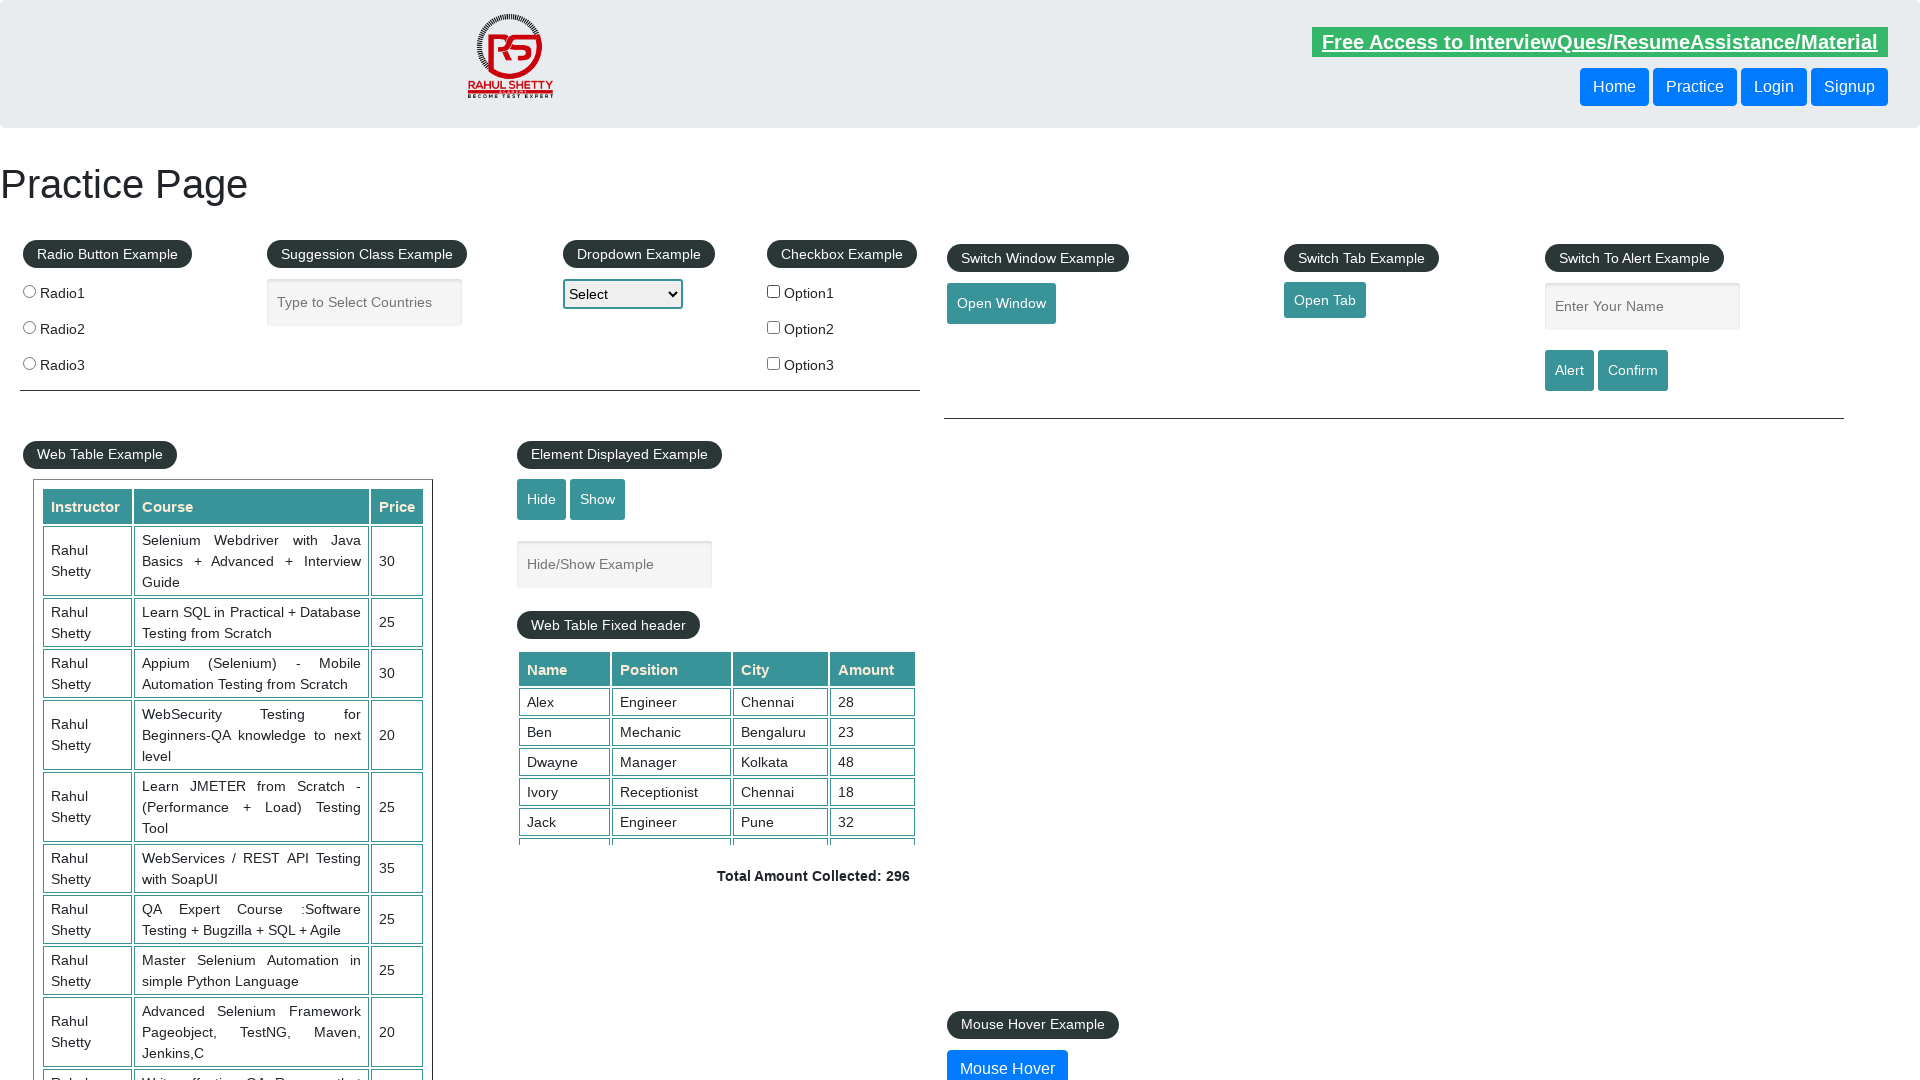

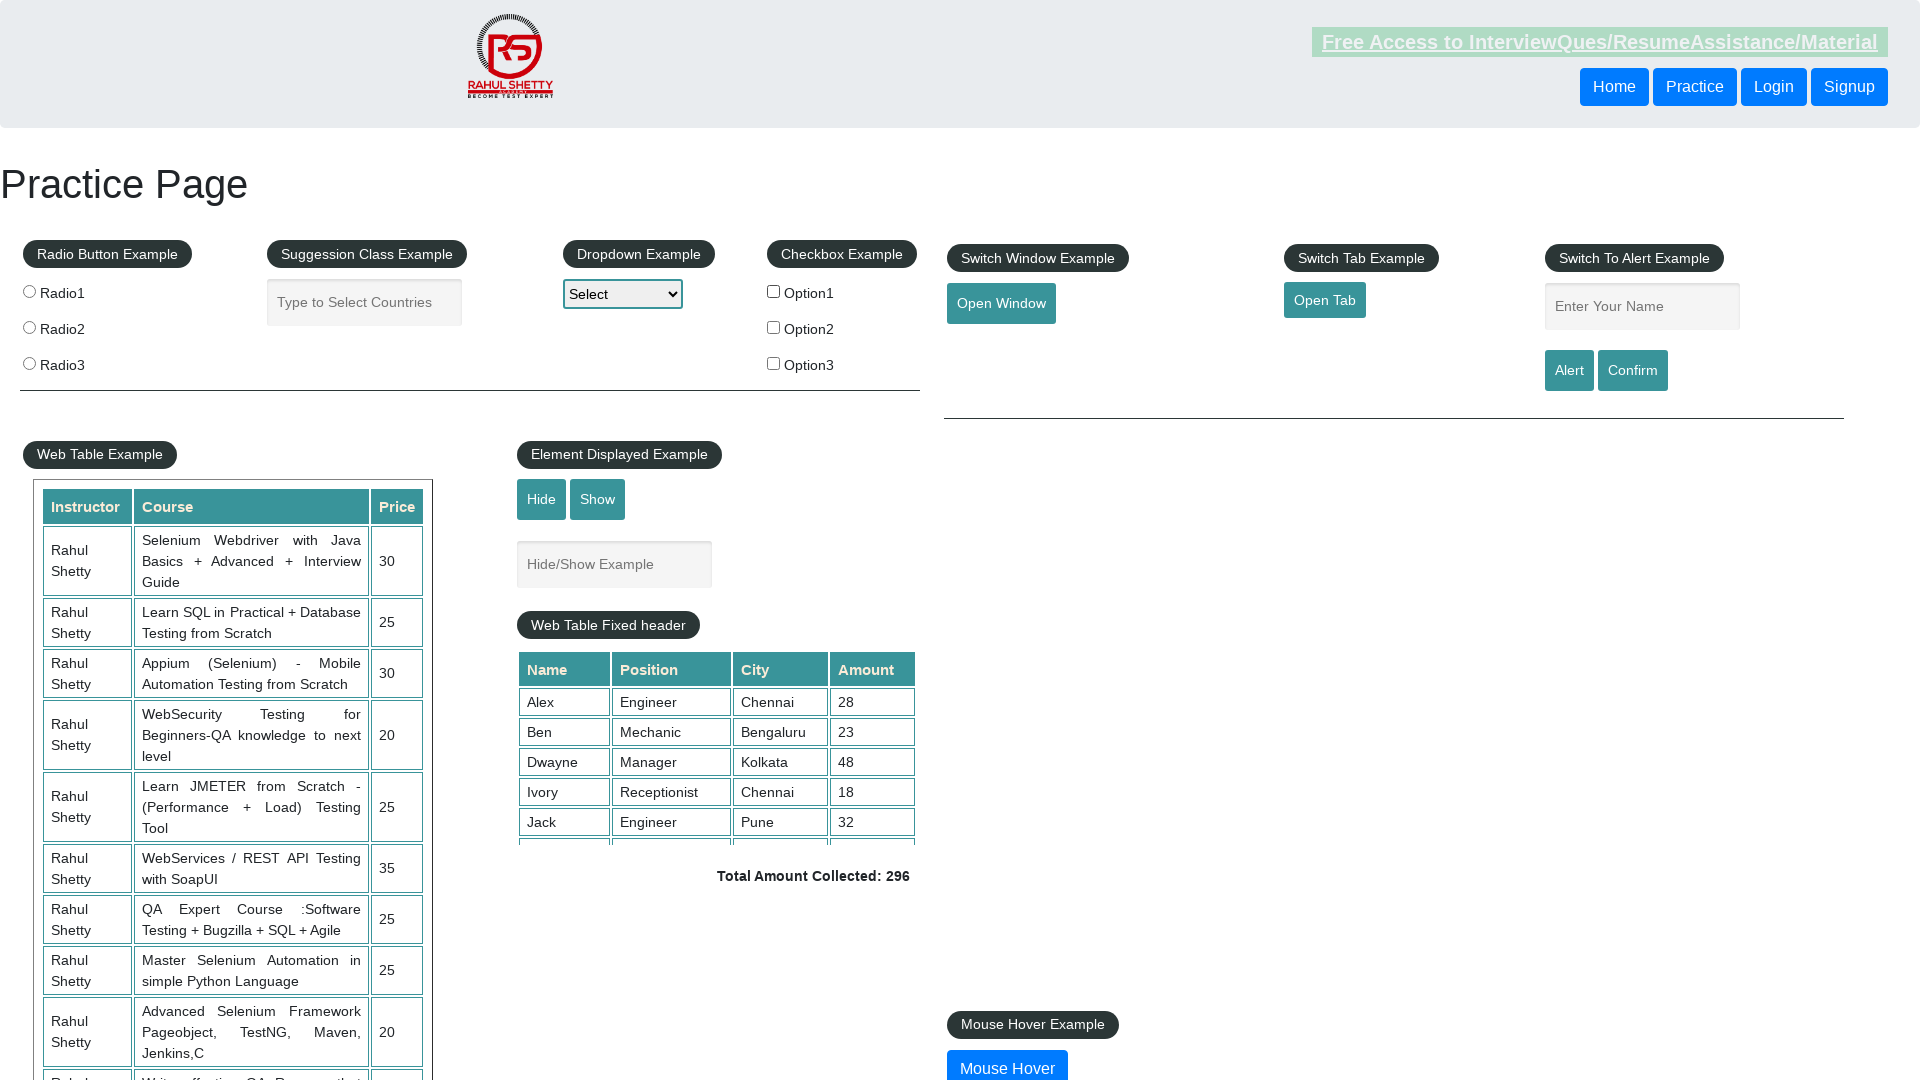